Tests the product review submission workflow by navigating to a product, clicking the reviews tab, selecting a 5-star rating, and submitting a review with comment, name, and email.

Starting URL: http://practice.automationtesting.in/

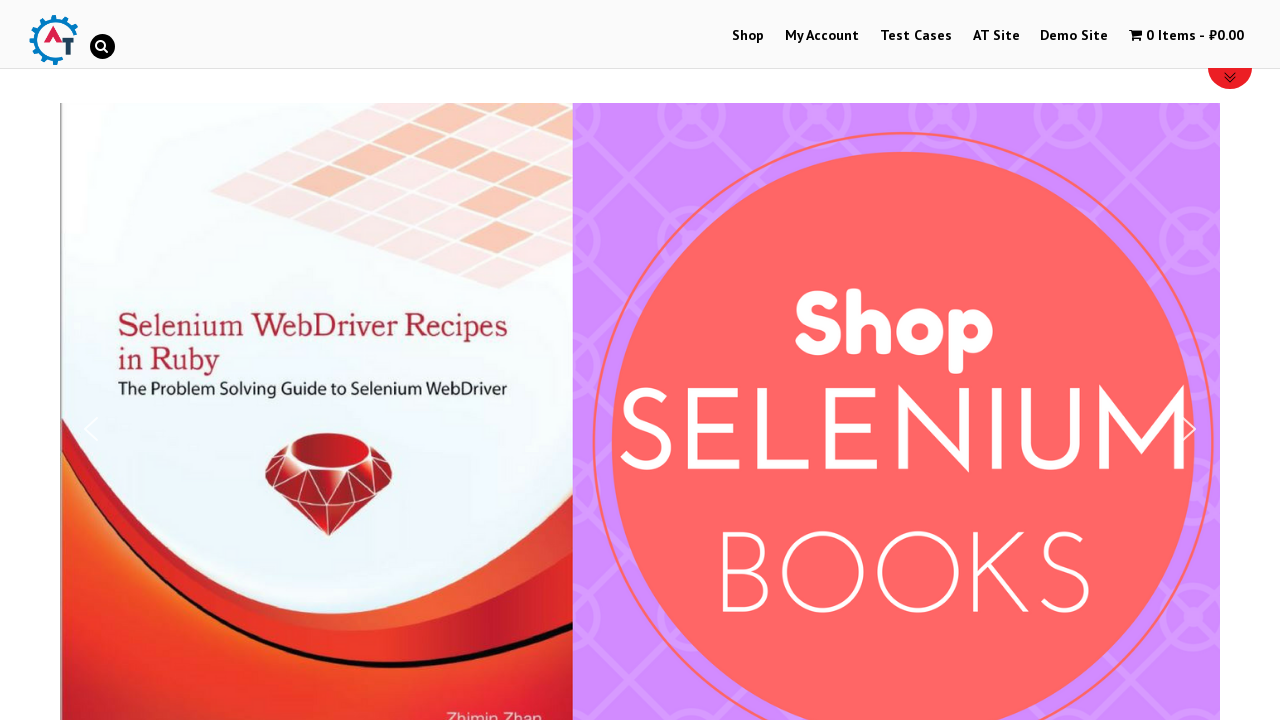

Scrolled down the page to see products
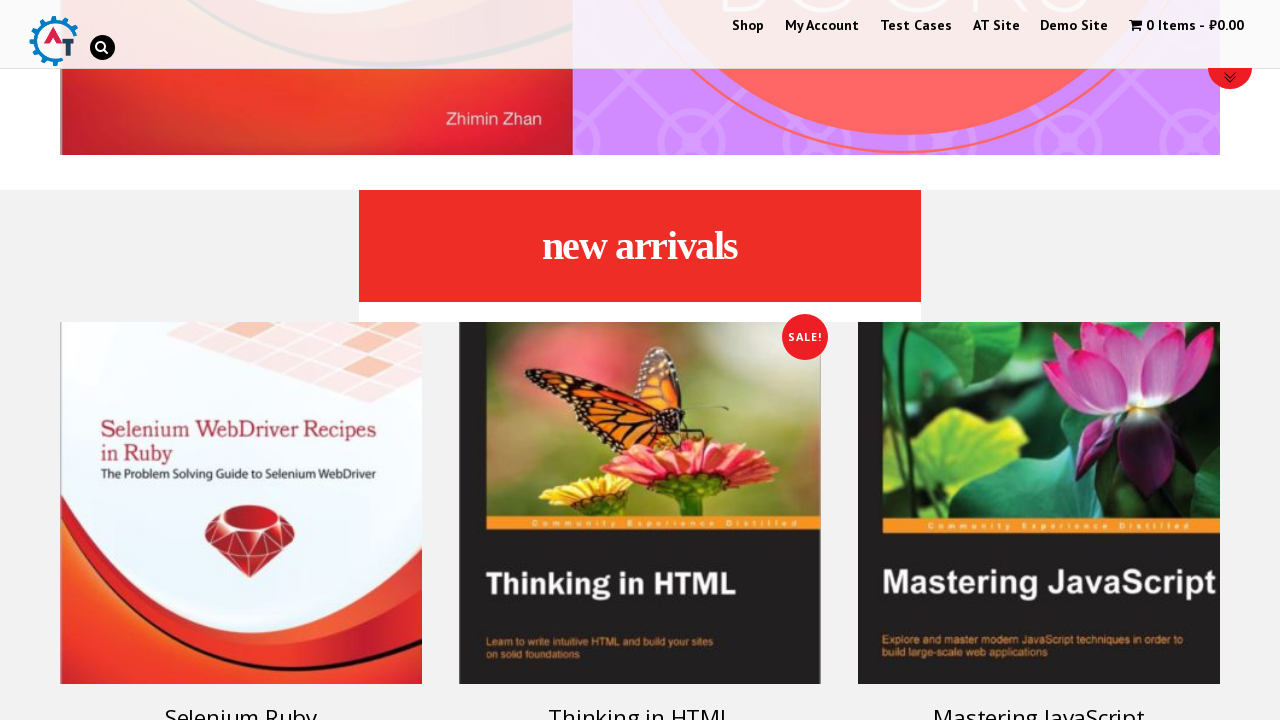

Clicked on product (post-160) at (241, 702) on .post-160 h3
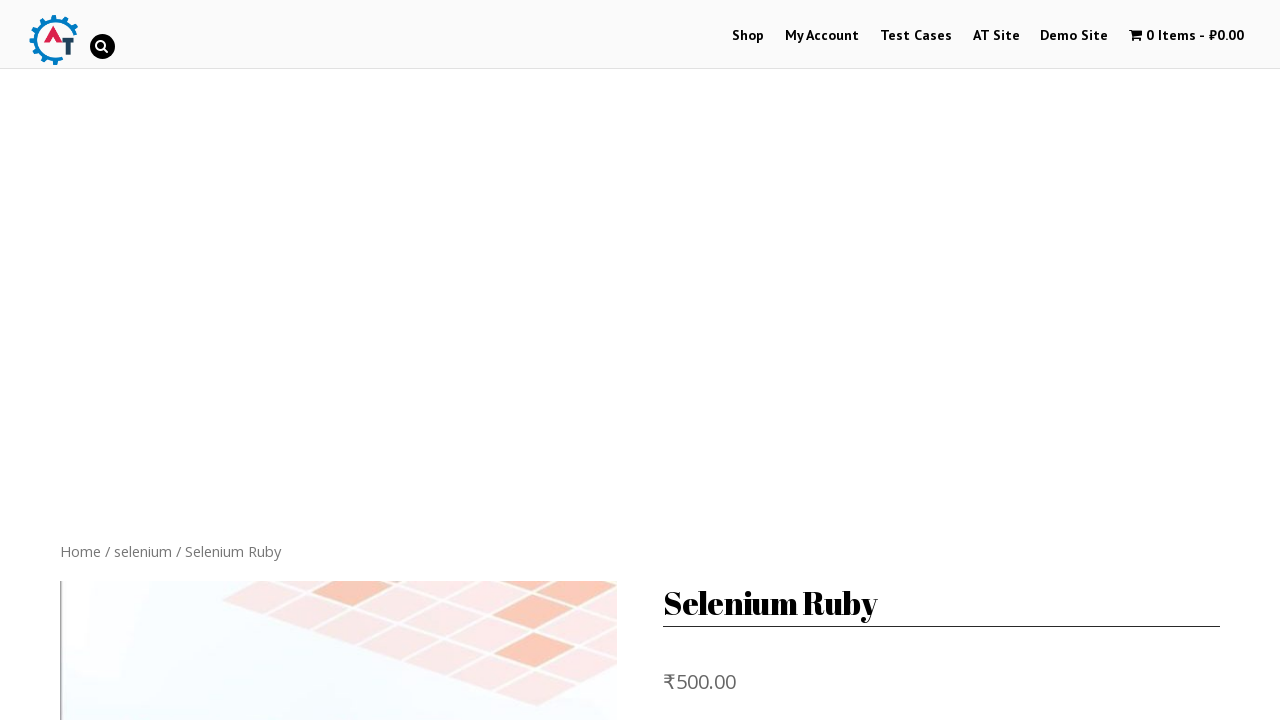

Clicked on the Reviews tab at (309, 360) on [href="#tab-reviews"]
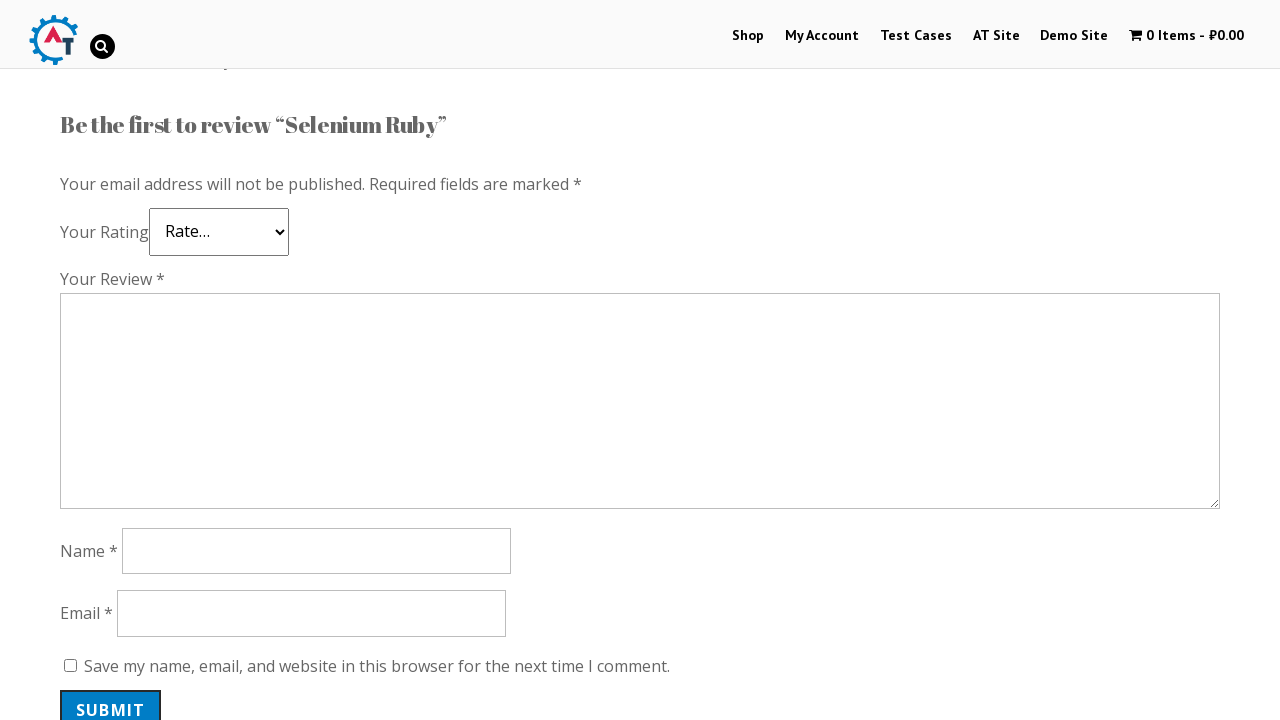

Selected 5-star rating at (132, 244) on .star-5
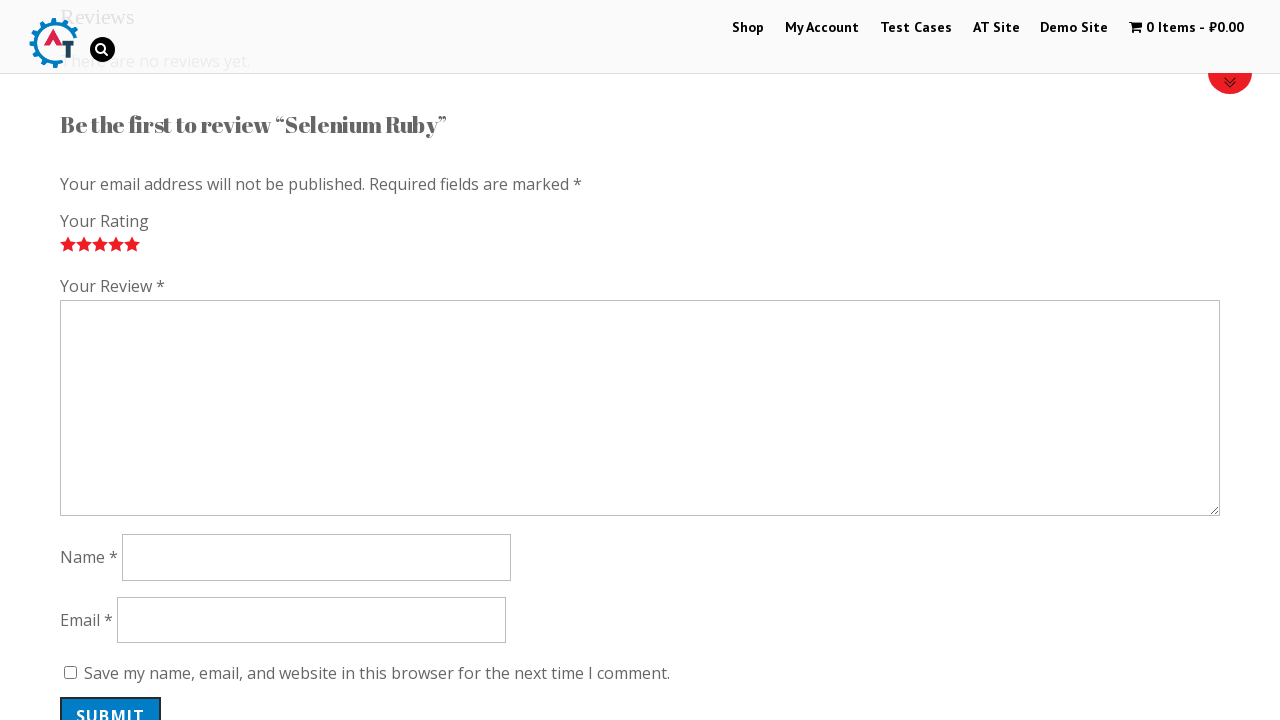

Filled in review comment: 'Nice book' on #comment
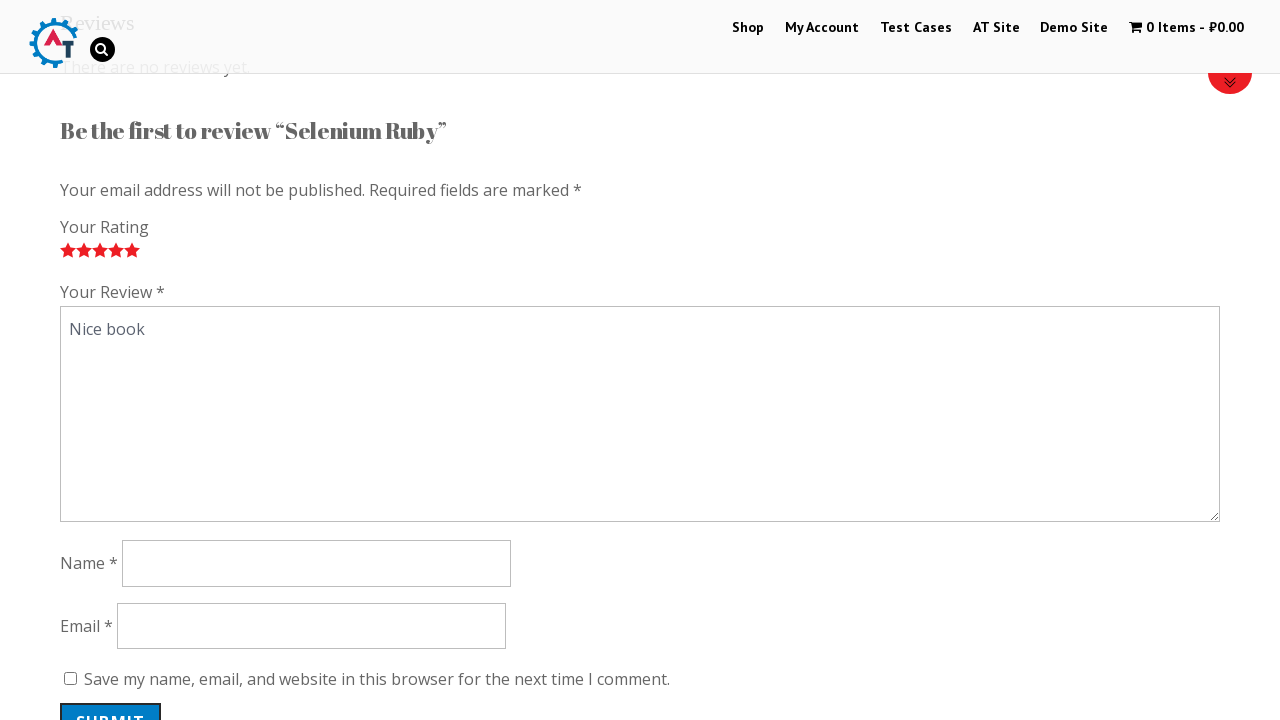

Filled in reviewer name: 'Tony Stark' on #author
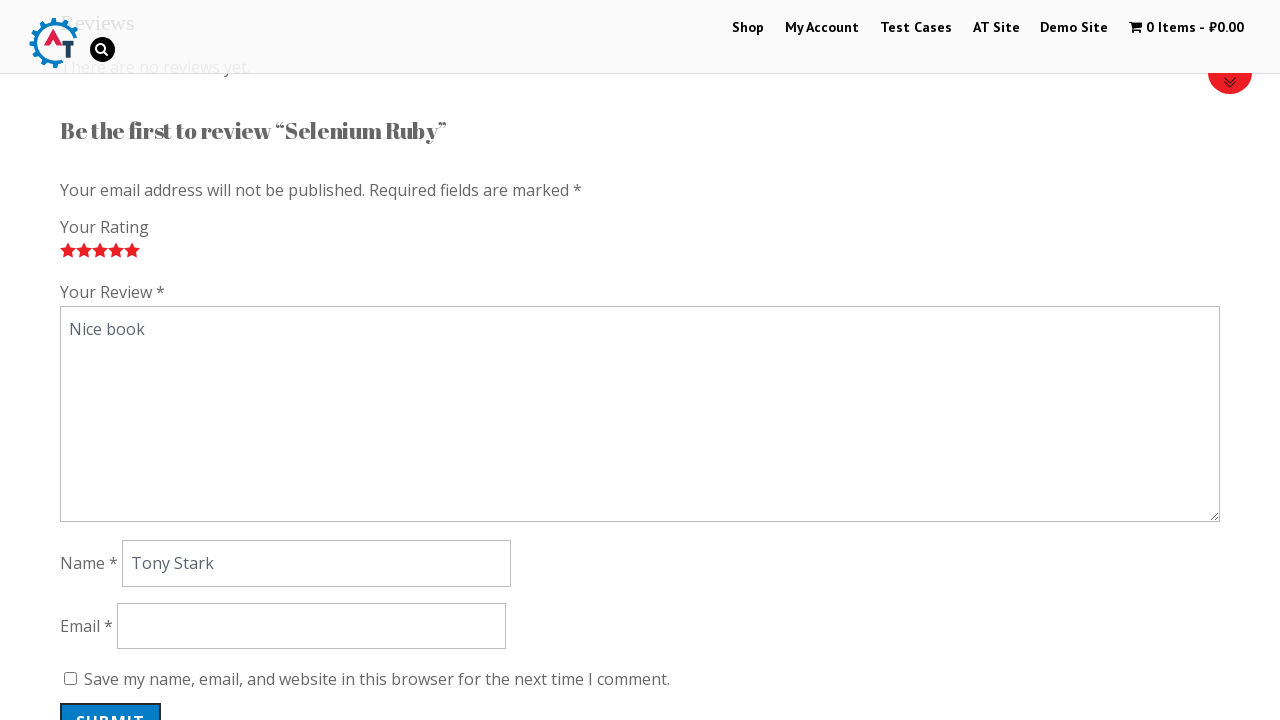

Filled in reviewer email: 'starkindustries@mail.com' on #email
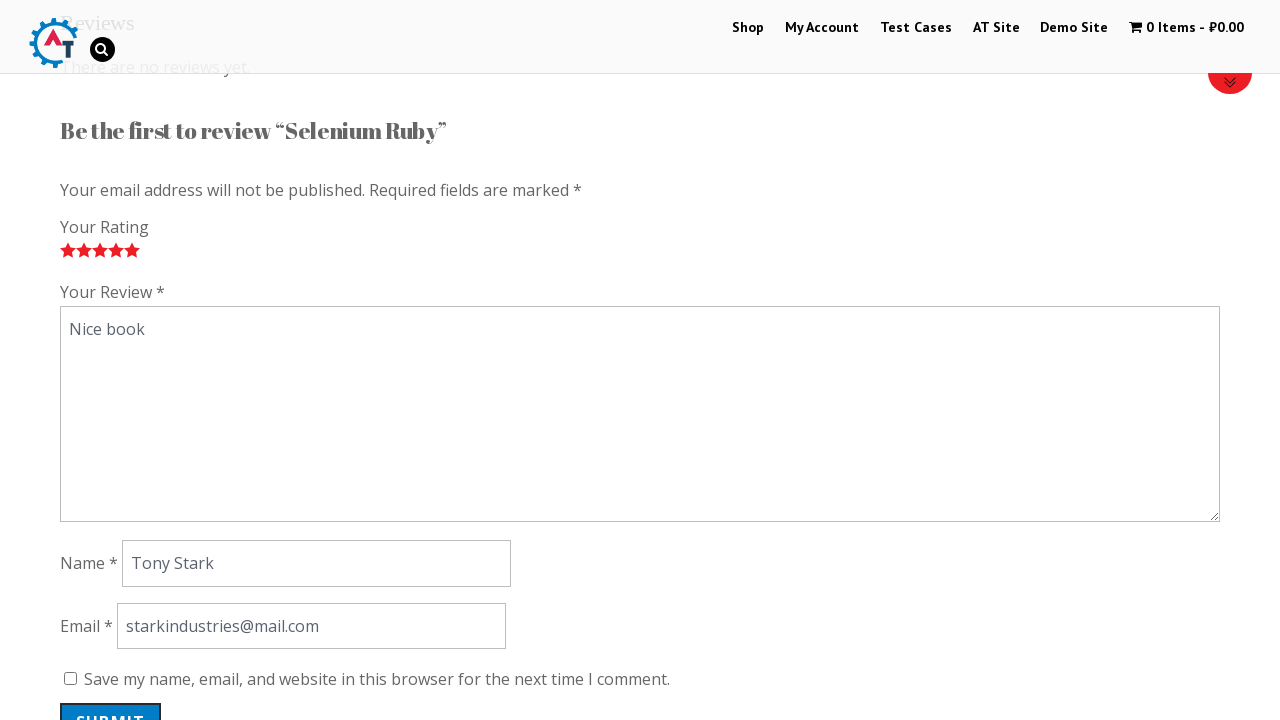

Clicked submit button to submit the review at (111, 700) on .submit
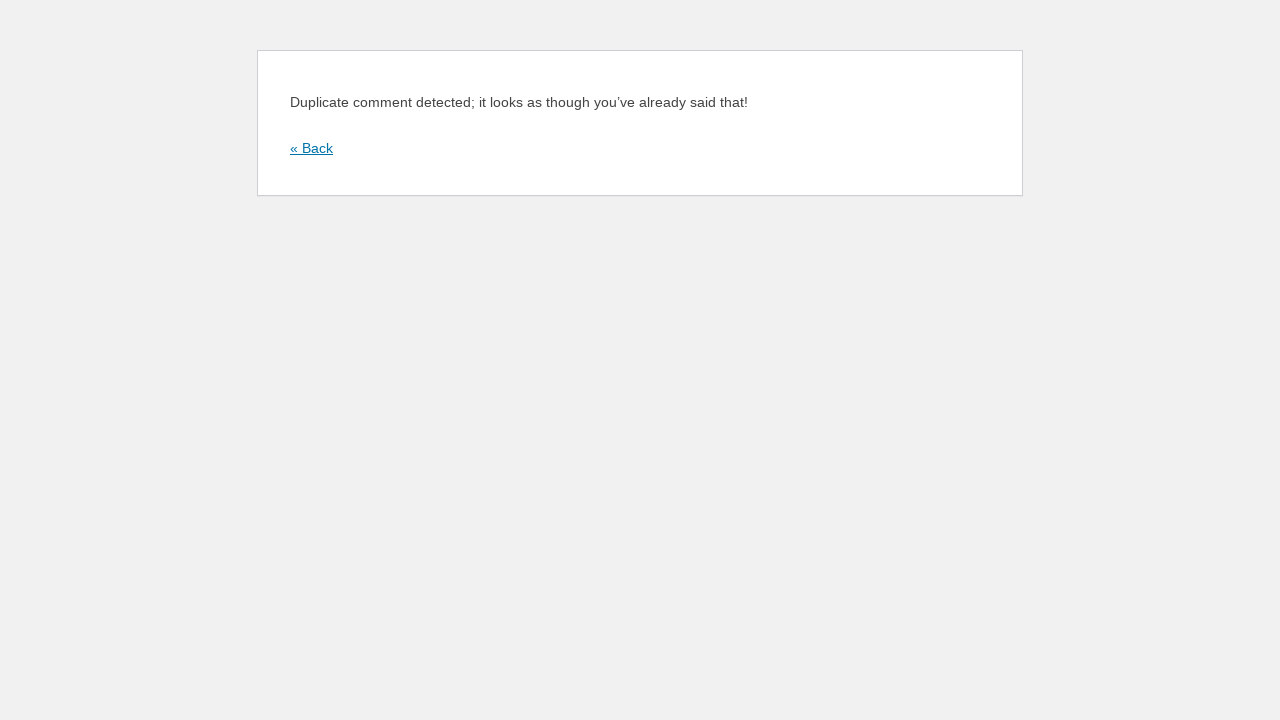

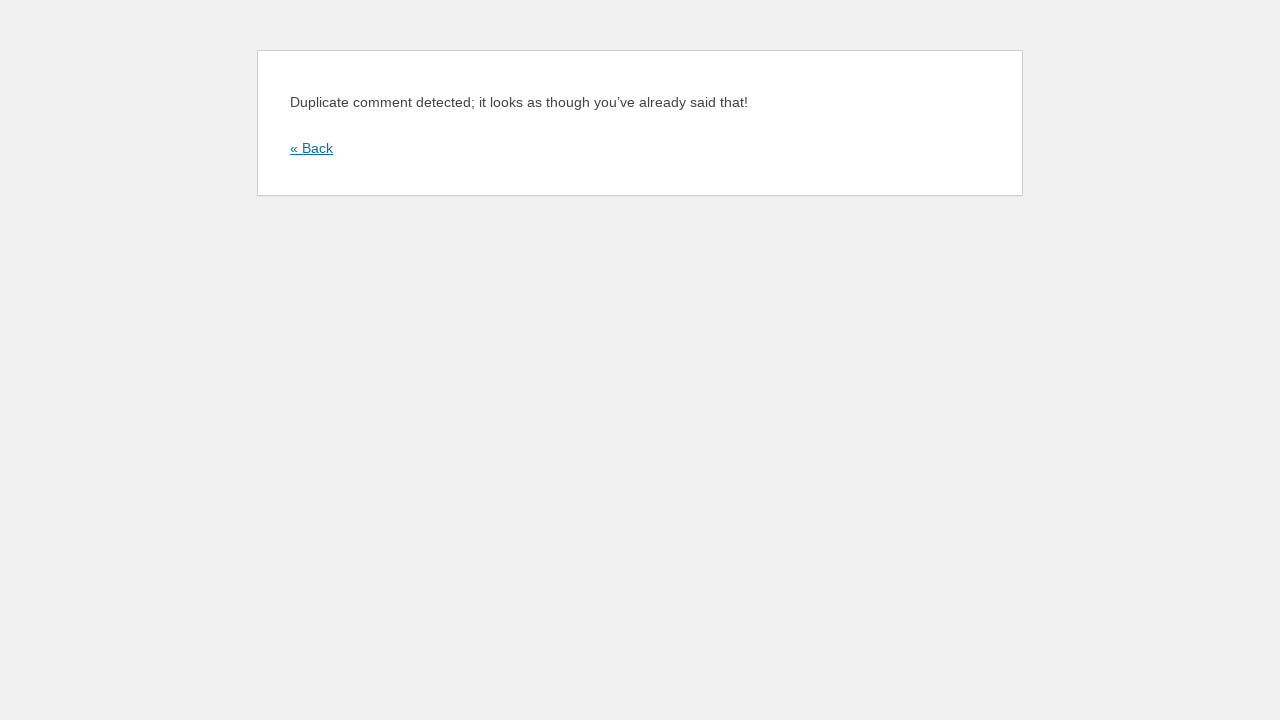